Tests adding a new todo item with English text by filling the input field and pressing Enter, then verifying the item appears in the list.

Starting URL: https://demo.playwright.dev/todomvc/#/

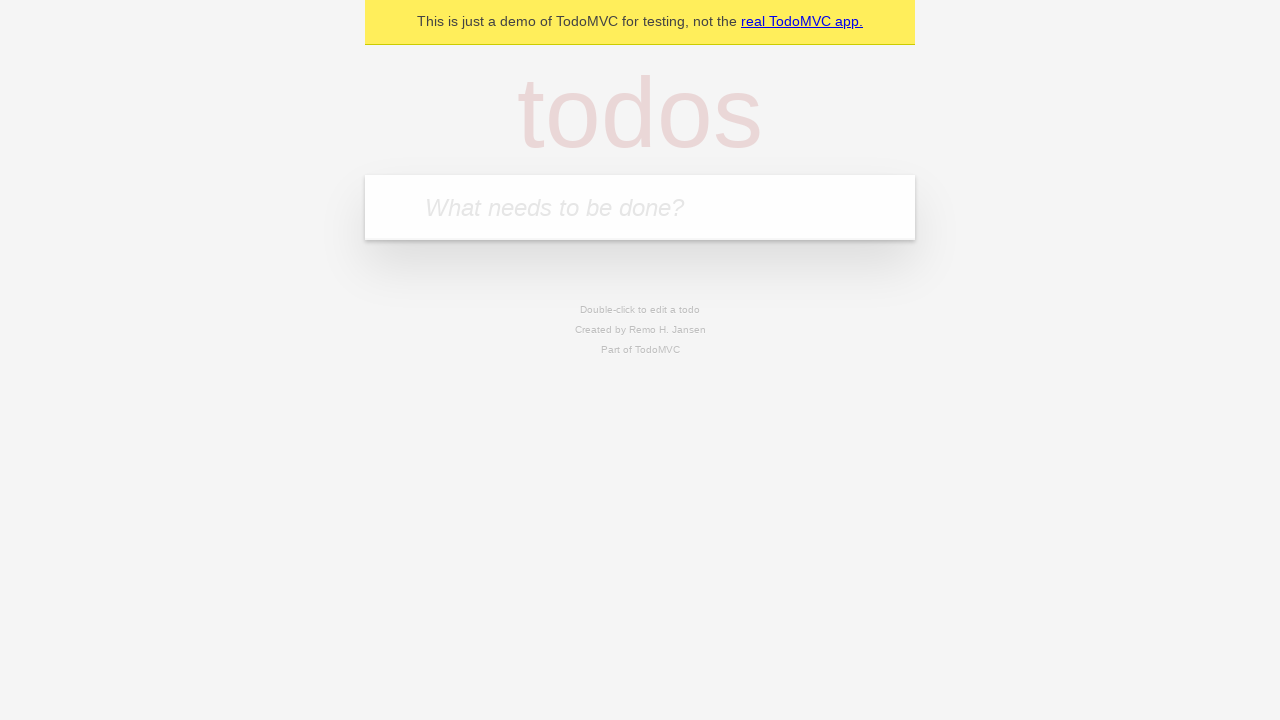

Waited for todo input field to load
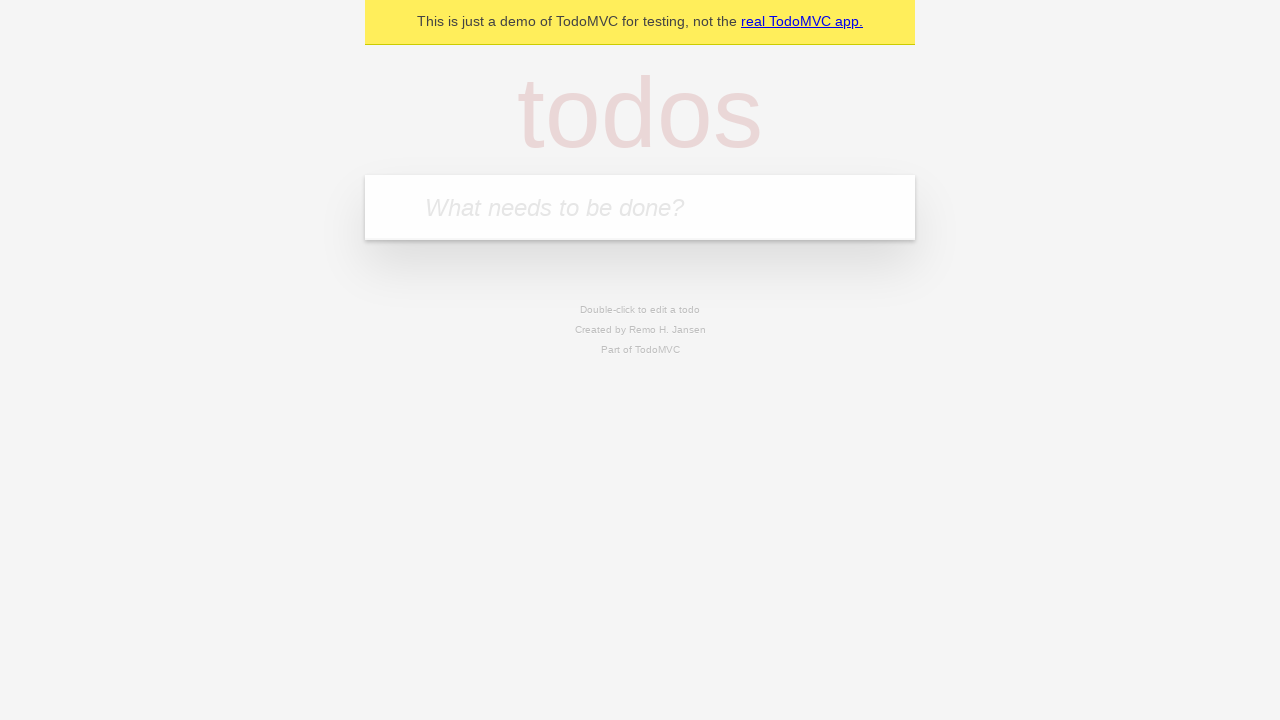

Filled todo input field with 'Buy groceries for the week' on input.new-todo
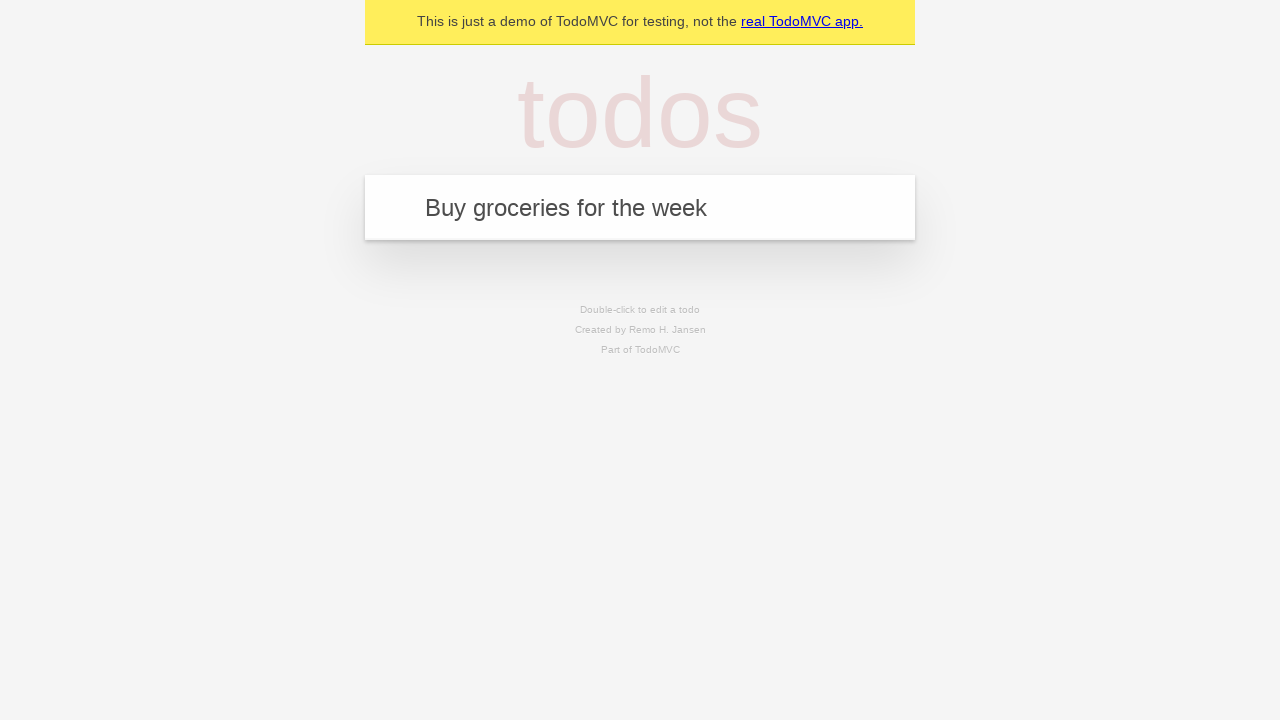

Pressed Enter to add the todo item on input.new-todo
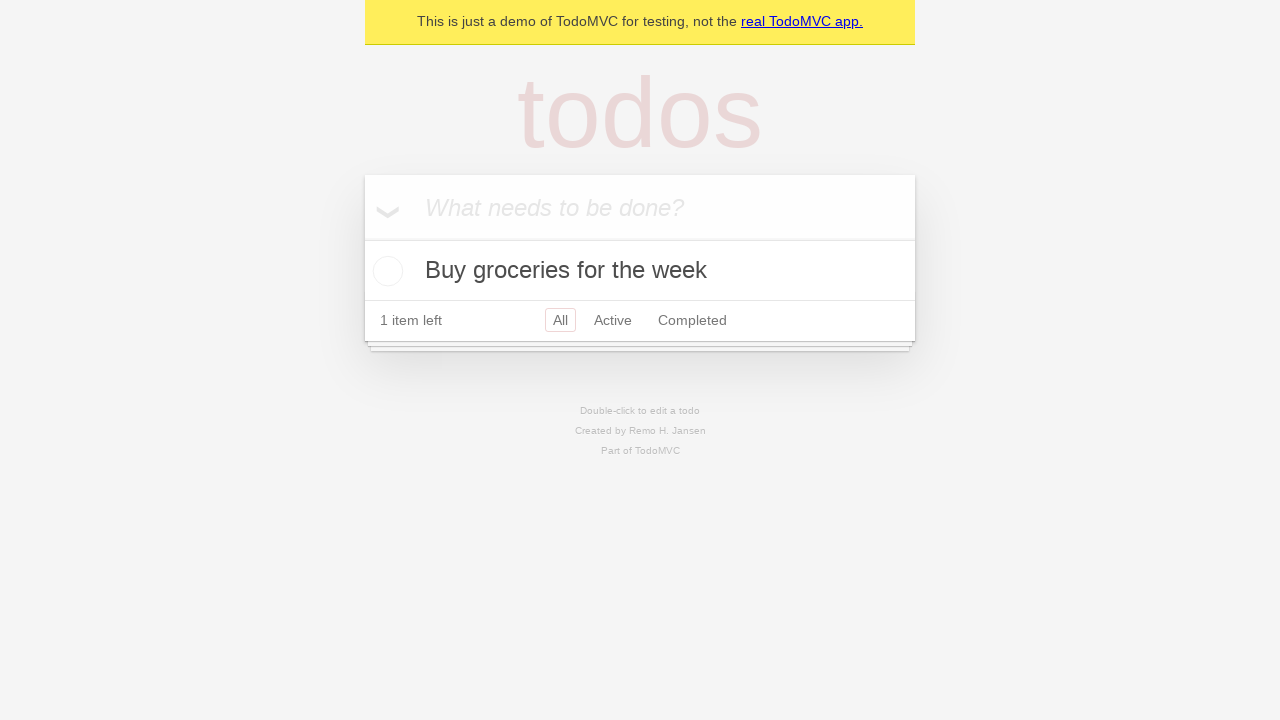

Located all todo items in the list
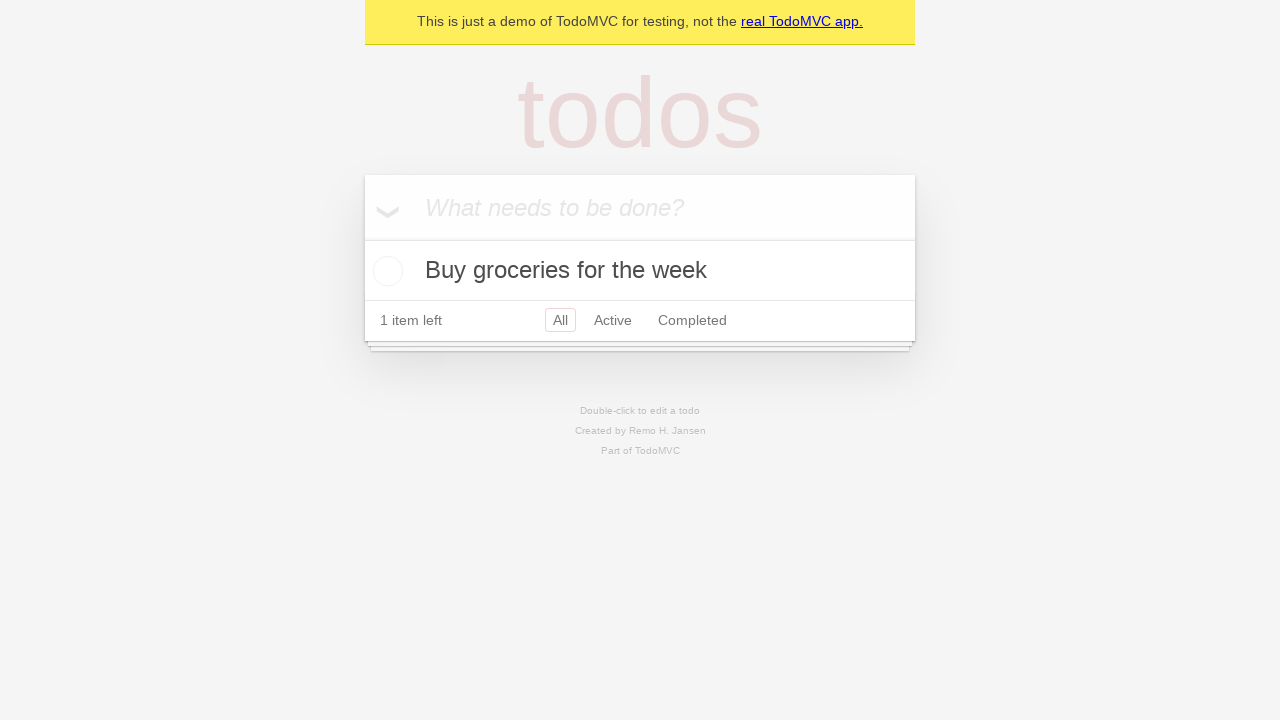

Verified that exactly 1 todo item exists in the list
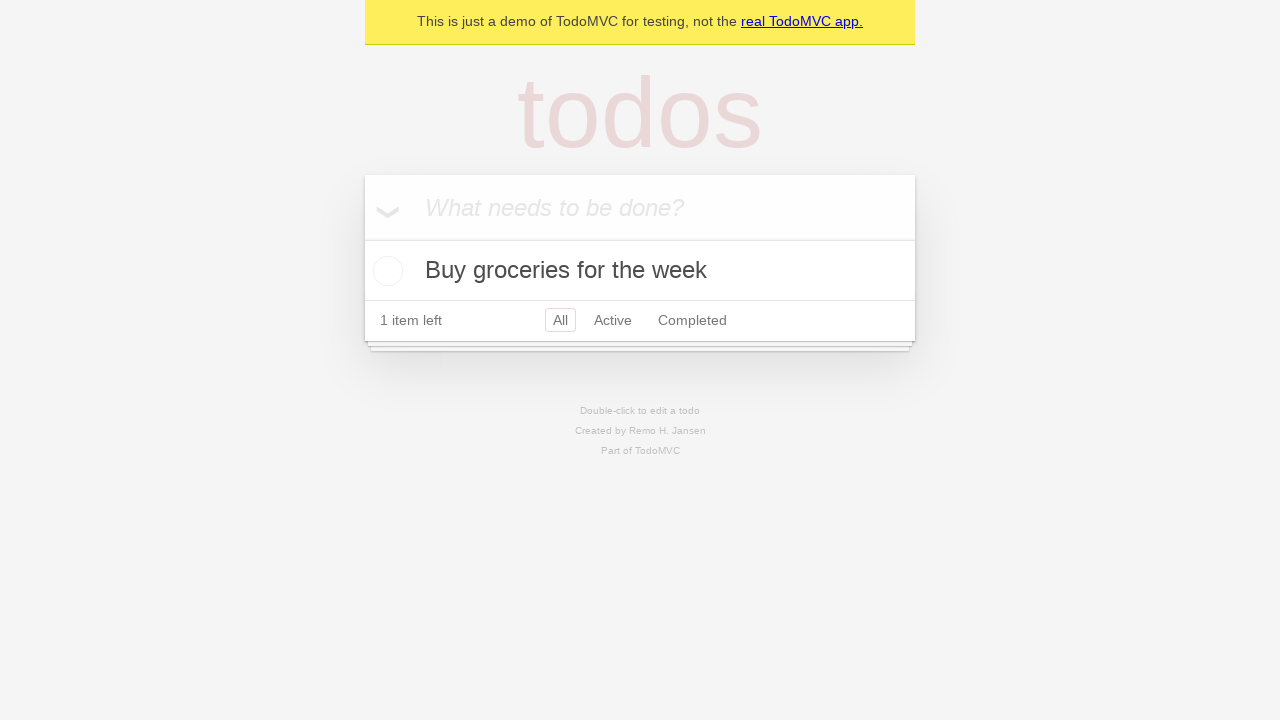

Verified that the todo item text matches 'Buy groceries for the week'
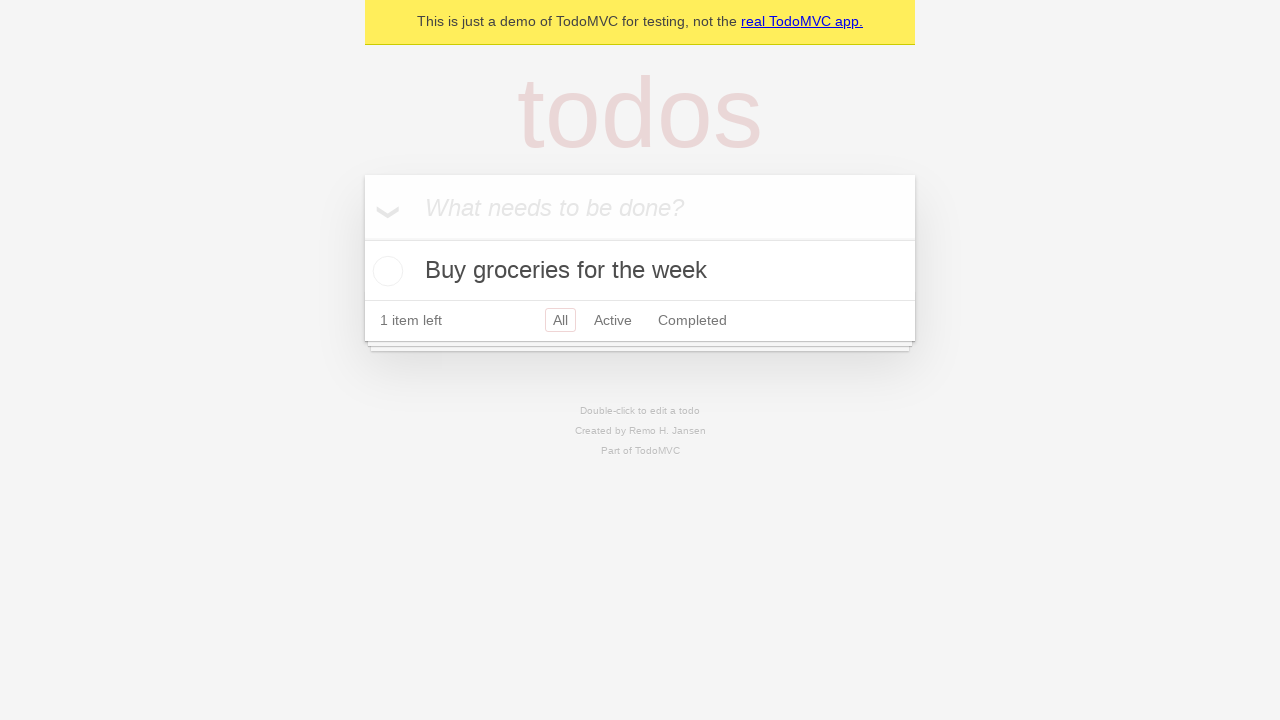

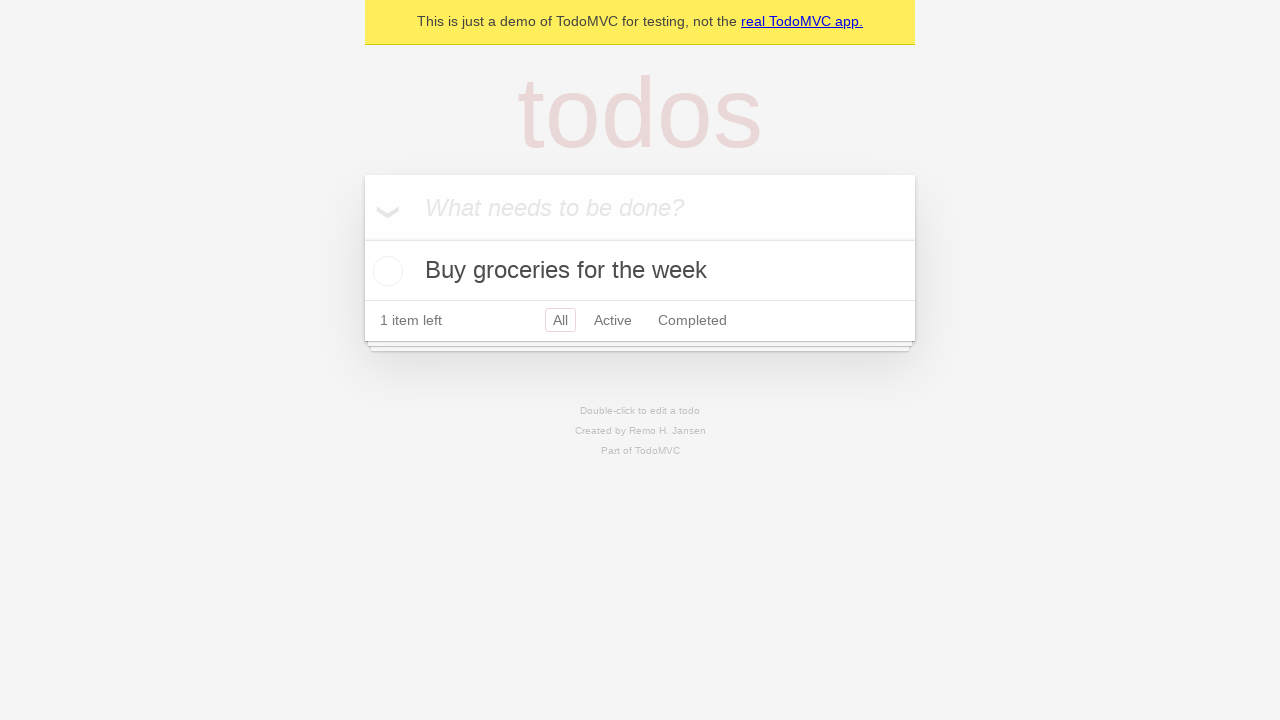